Tests filling in the first name field on a practice automation form by entering a name value

Starting URL: https://demoqa.com/automation-practice-form

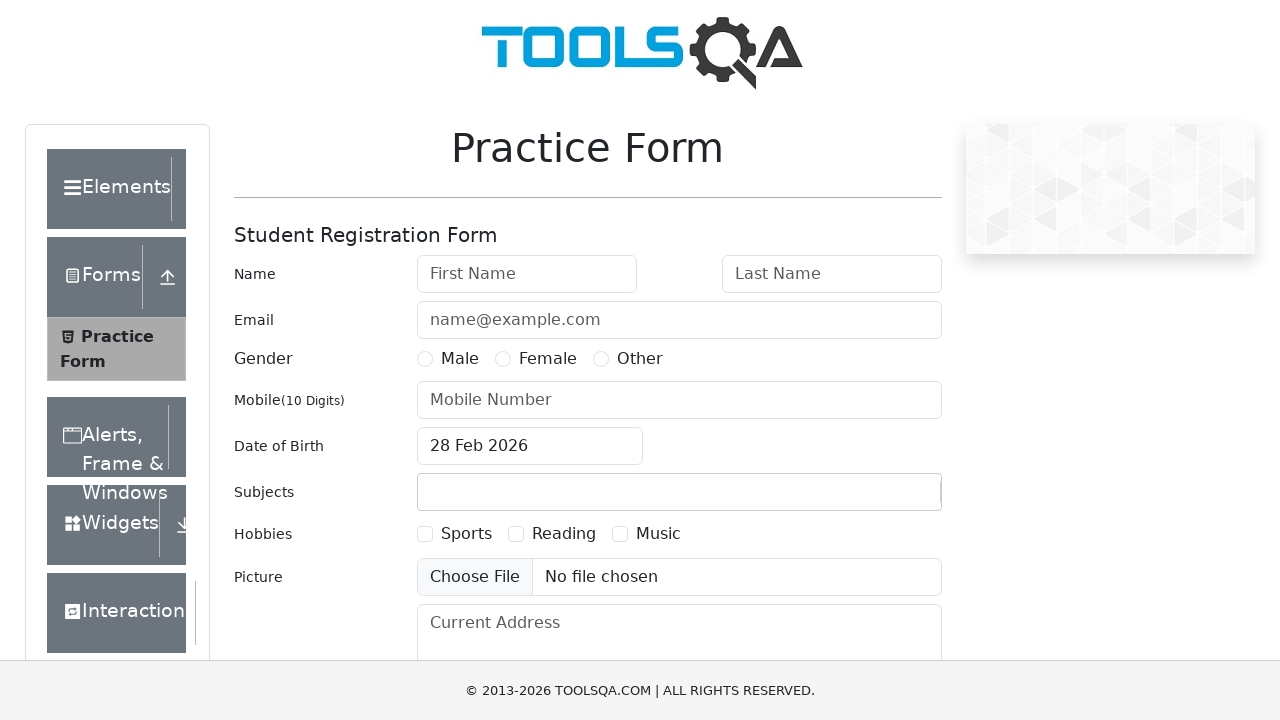

Filled first name field with 'Nhung' using xpath locator on #firstName
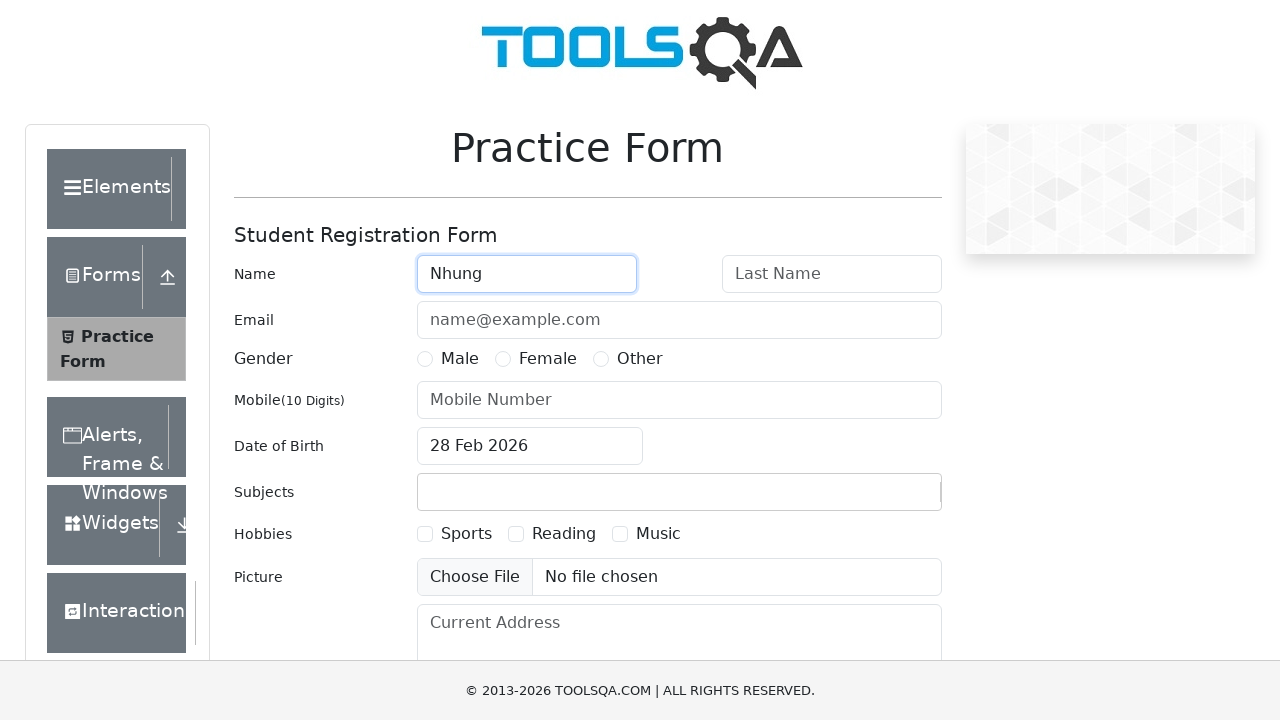

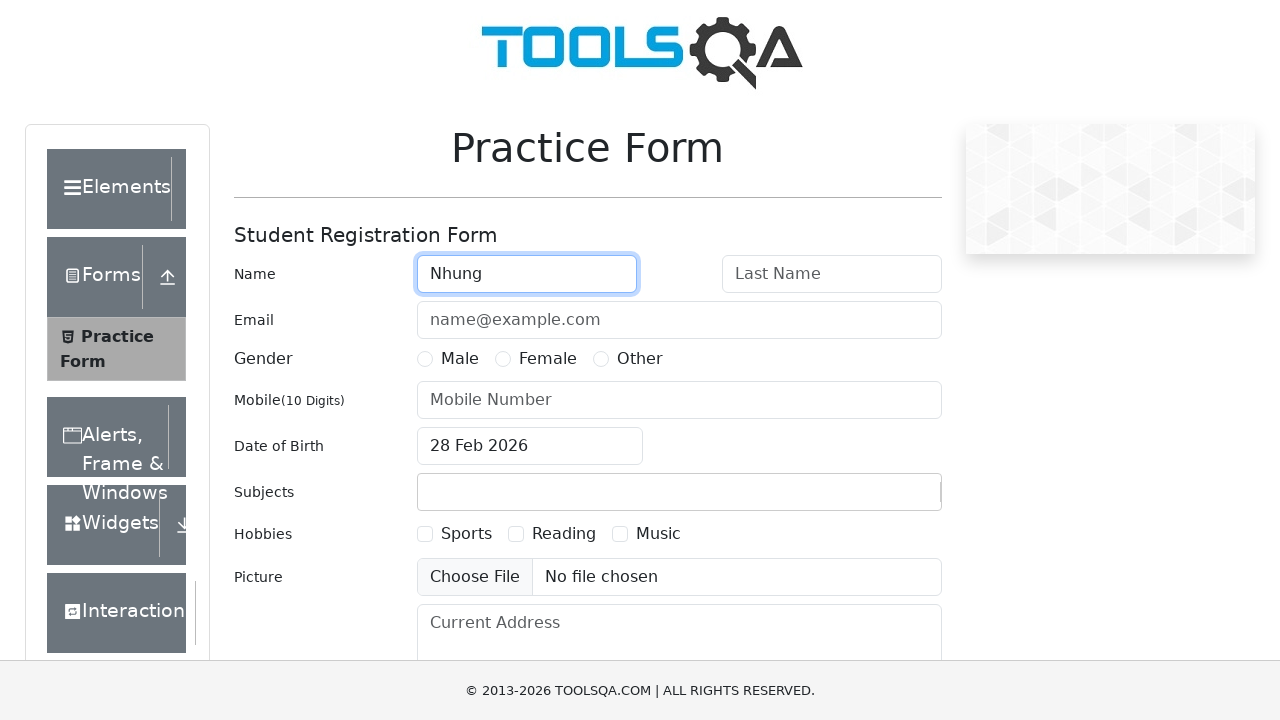